Tests an e-commerce grocery cart flow by adding specific vegetables (Cucumber, Brocolli, Beetroot) to cart, proceeding to checkout, and applying a promo code to verify discount functionality.

Starting URL: https://rahulshettyacademy.com/seleniumPractise/#/

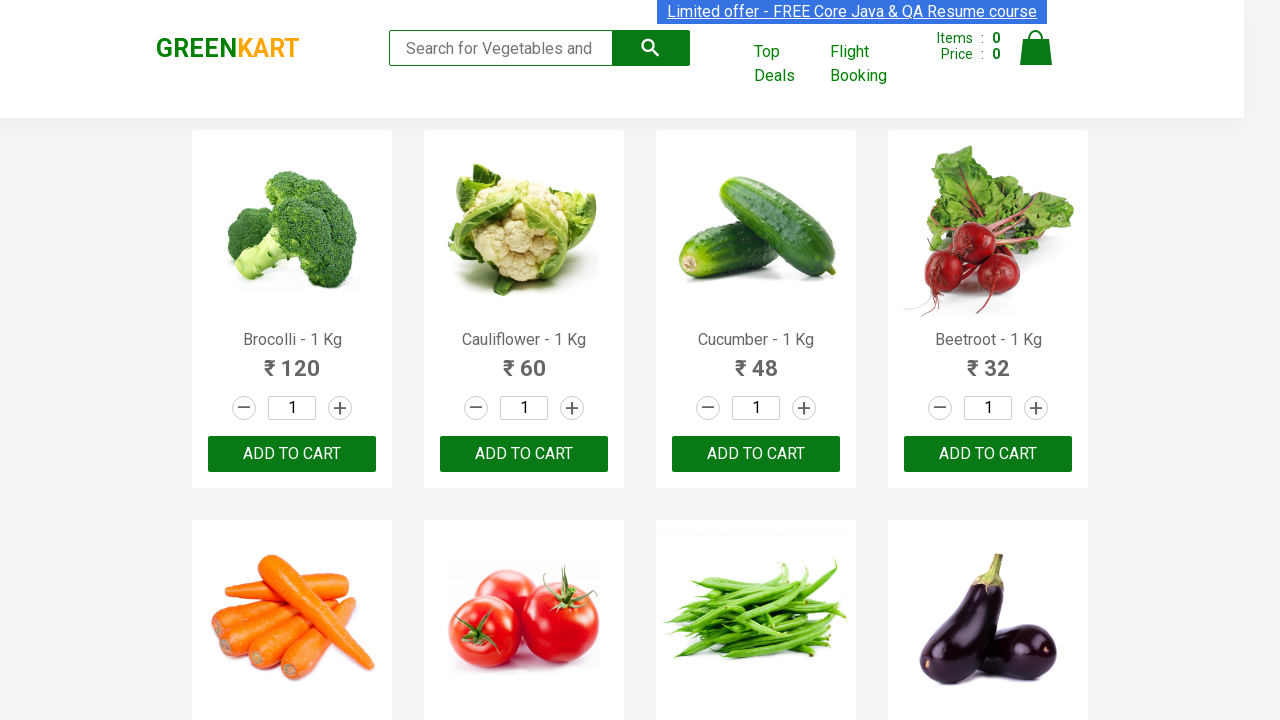

Waited for product names to load
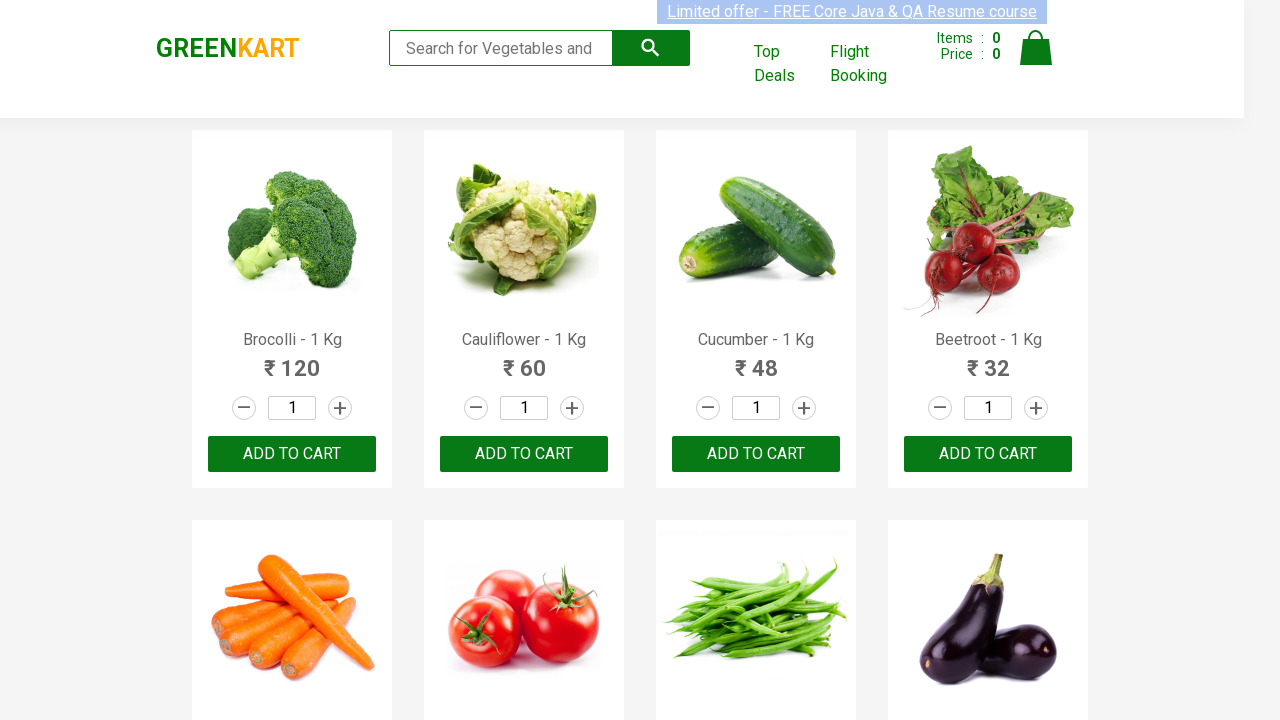

Retrieved all product elements from page
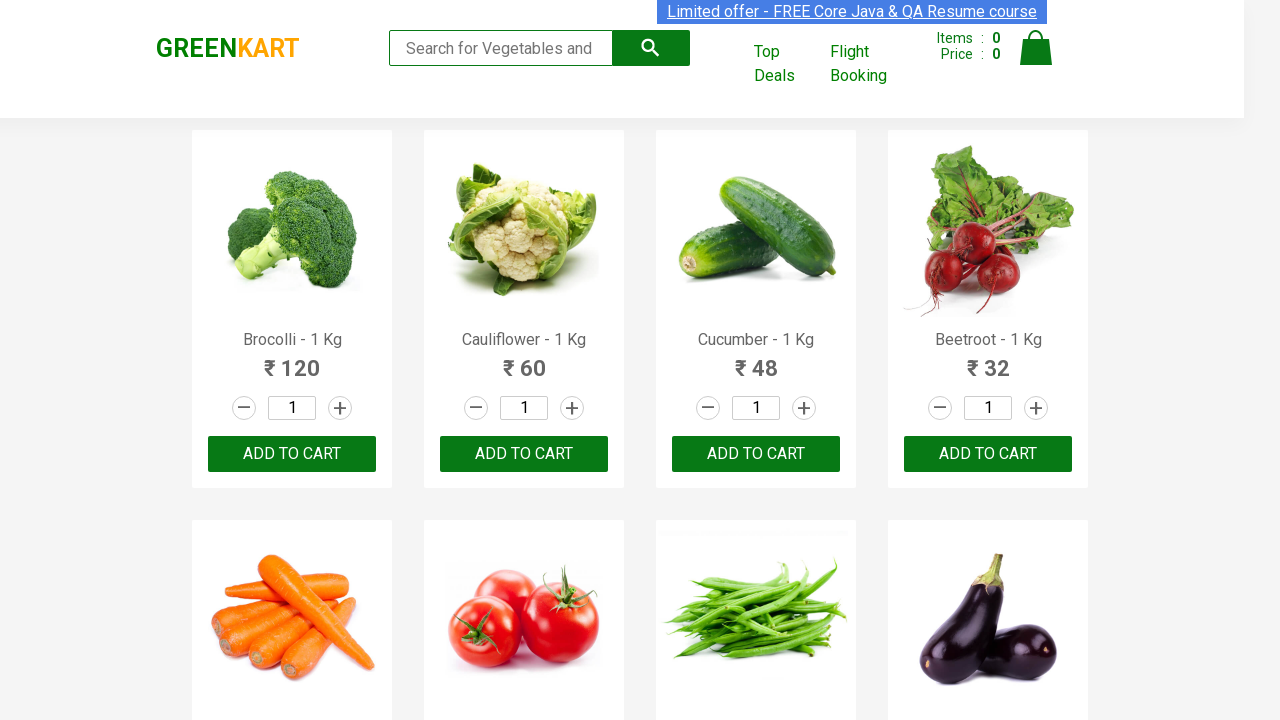

Added Brocolli to cart at (292, 454) on xpath=//div[@class='product-action']/button >> nth=0
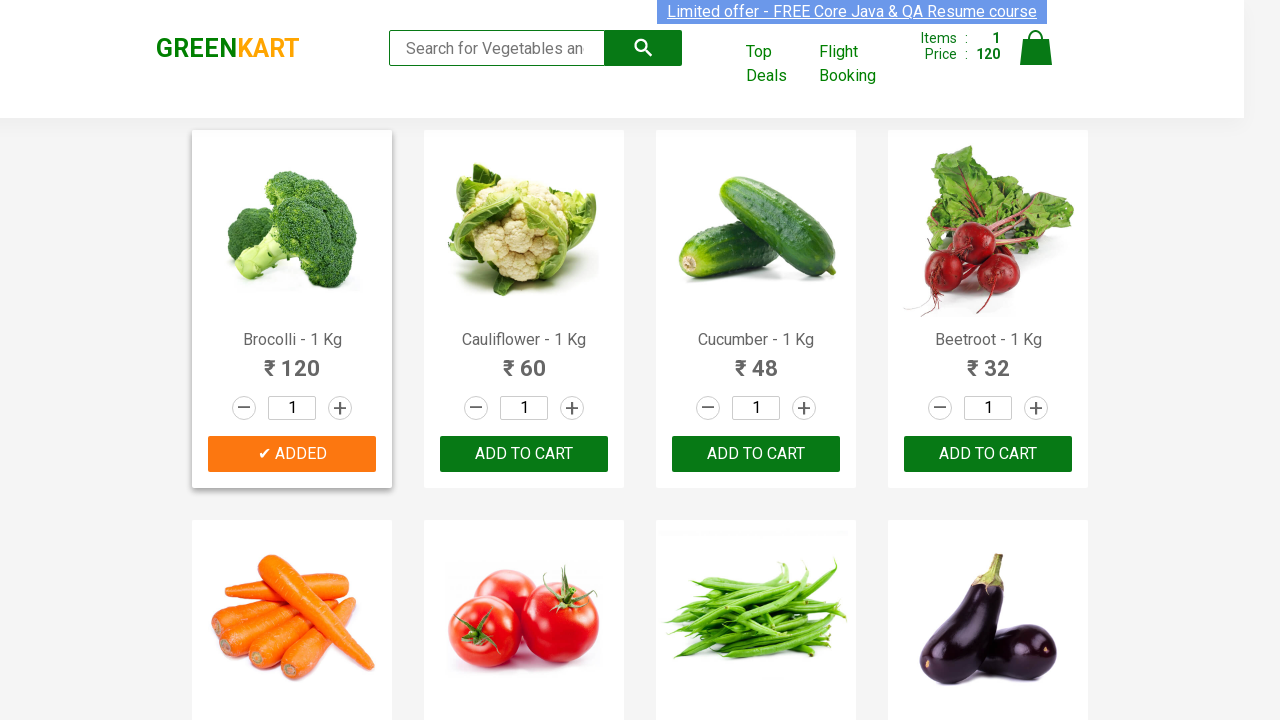

Added Cucumber to cart at (756, 454) on xpath=//div[@class='product-action']/button >> nth=2
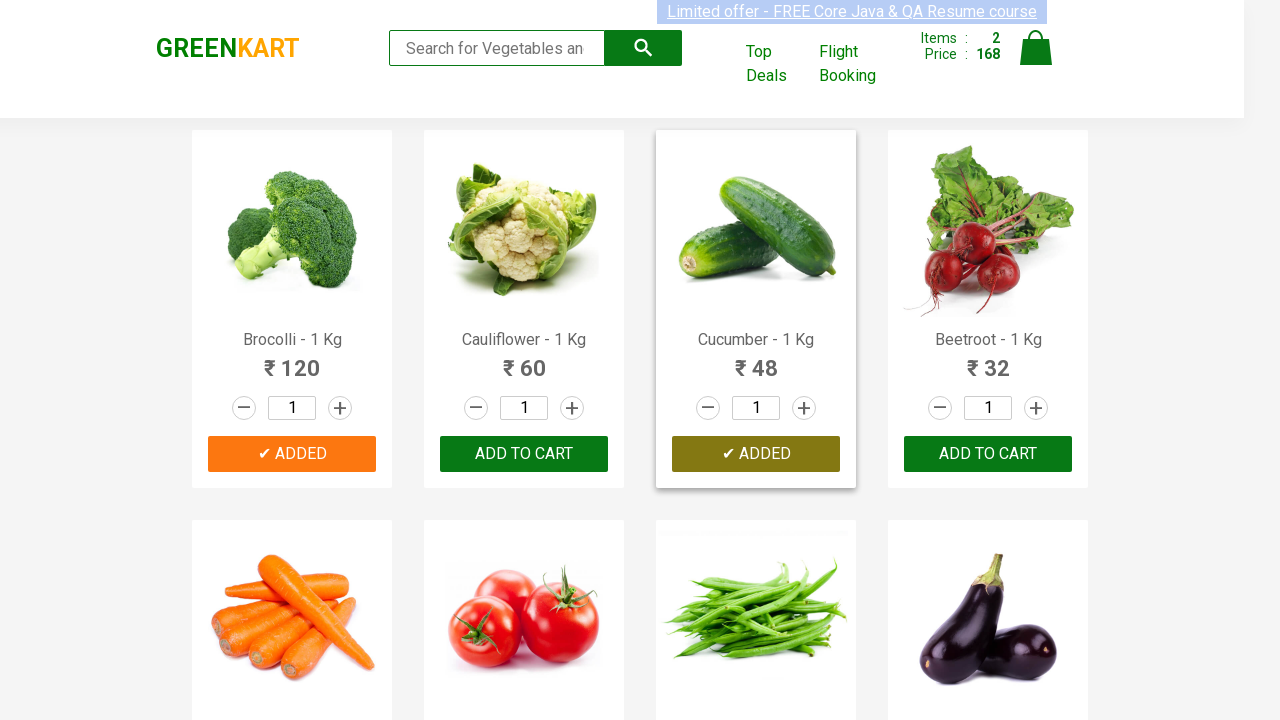

Added Beetroot to cart at (988, 454) on xpath=//div[@class='product-action']/button >> nth=3
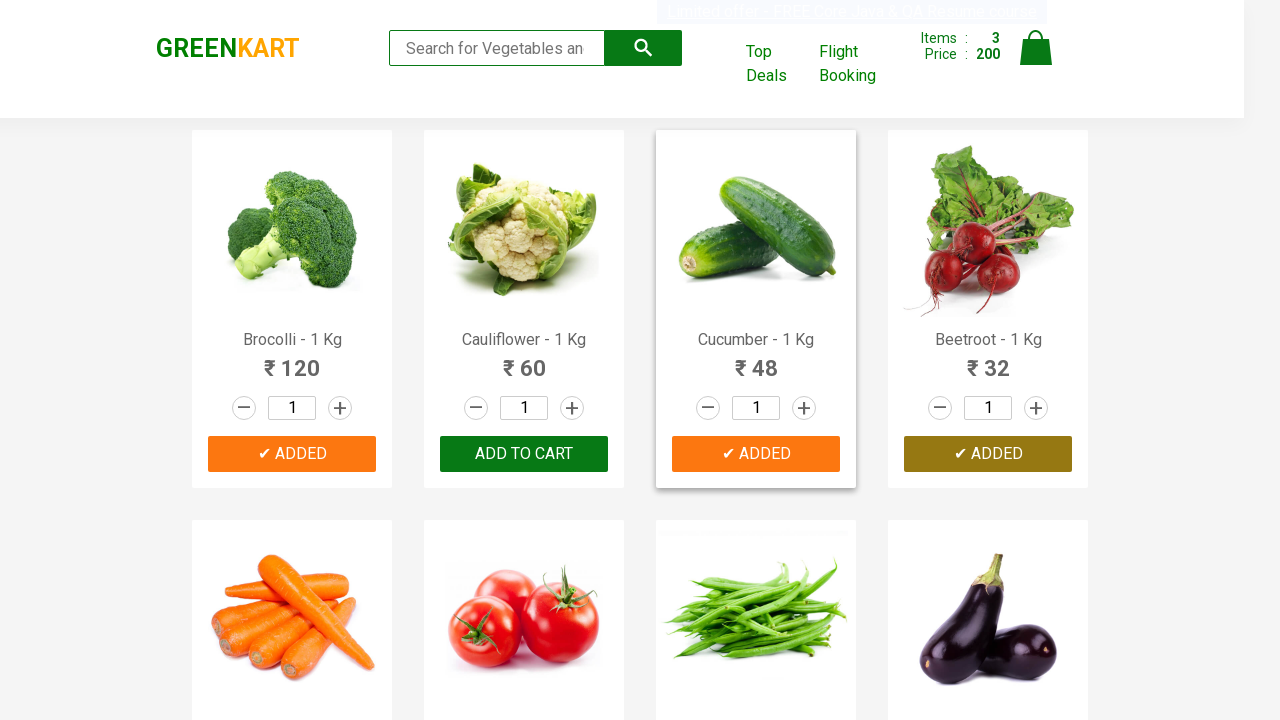

Clicked cart icon to view cart at (1036, 48) on img[alt='Cart']
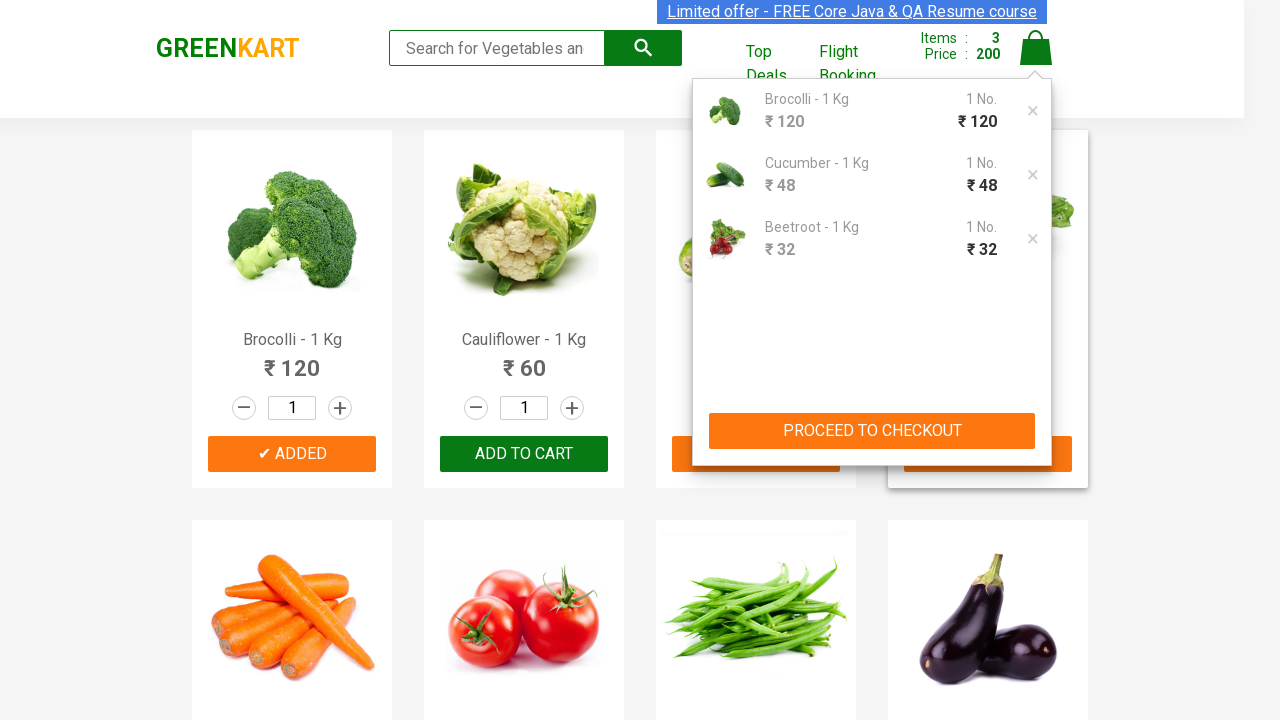

Waited for cart page to load
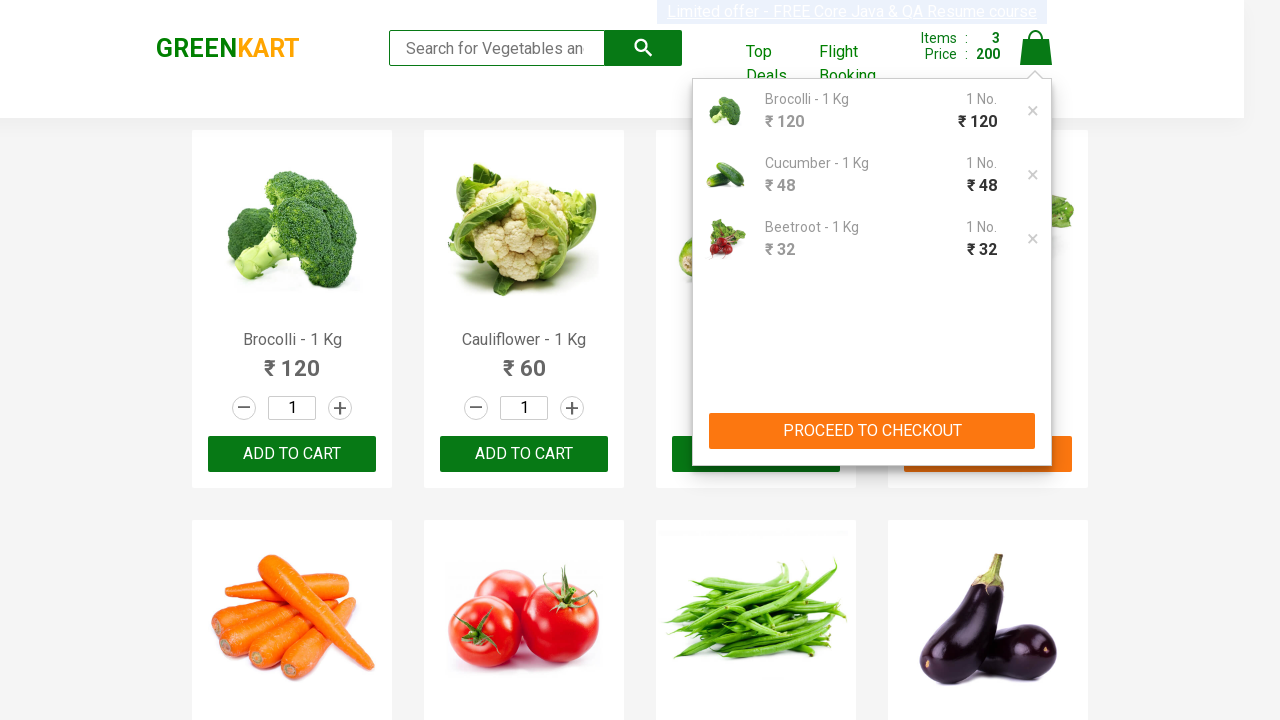

Clicked PROCEED TO CHECKOUT button at (872, 431) on xpath=//button[contains(text(),'PROCEED TO CHECKOUT')]
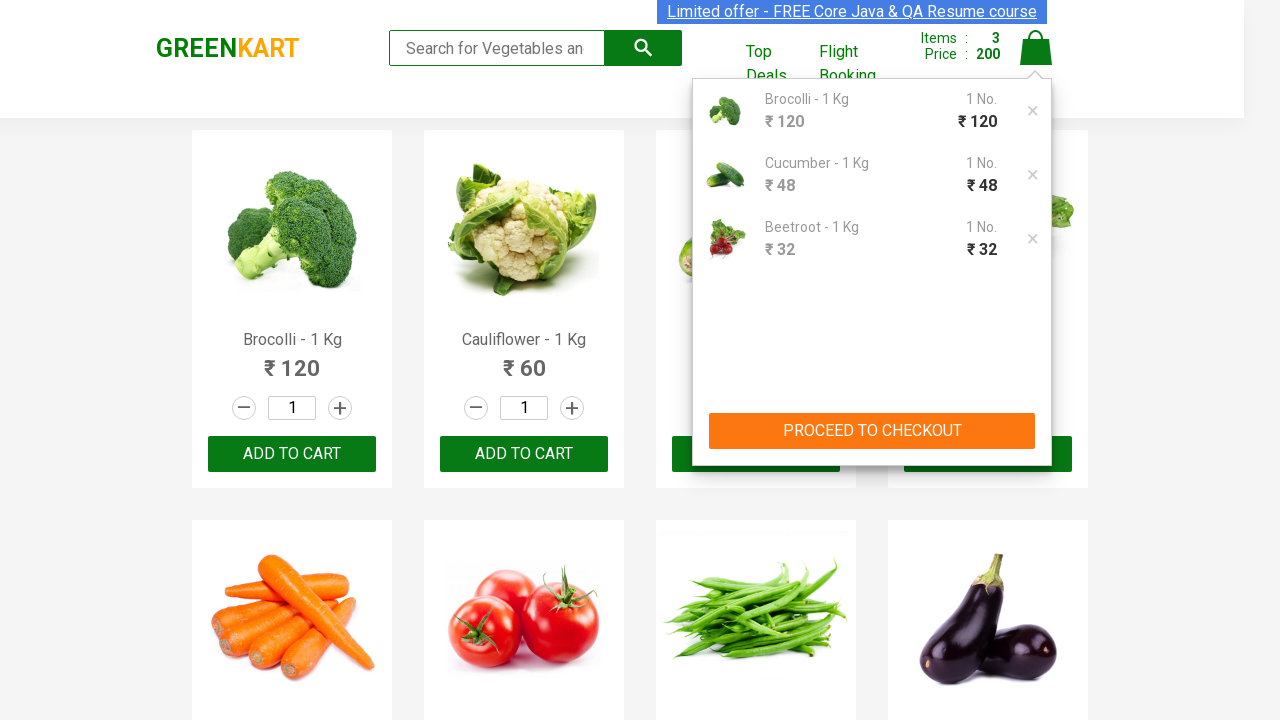

Entered promo code 'rahulshettyacademy' on input[placeholder='Enter promo code']
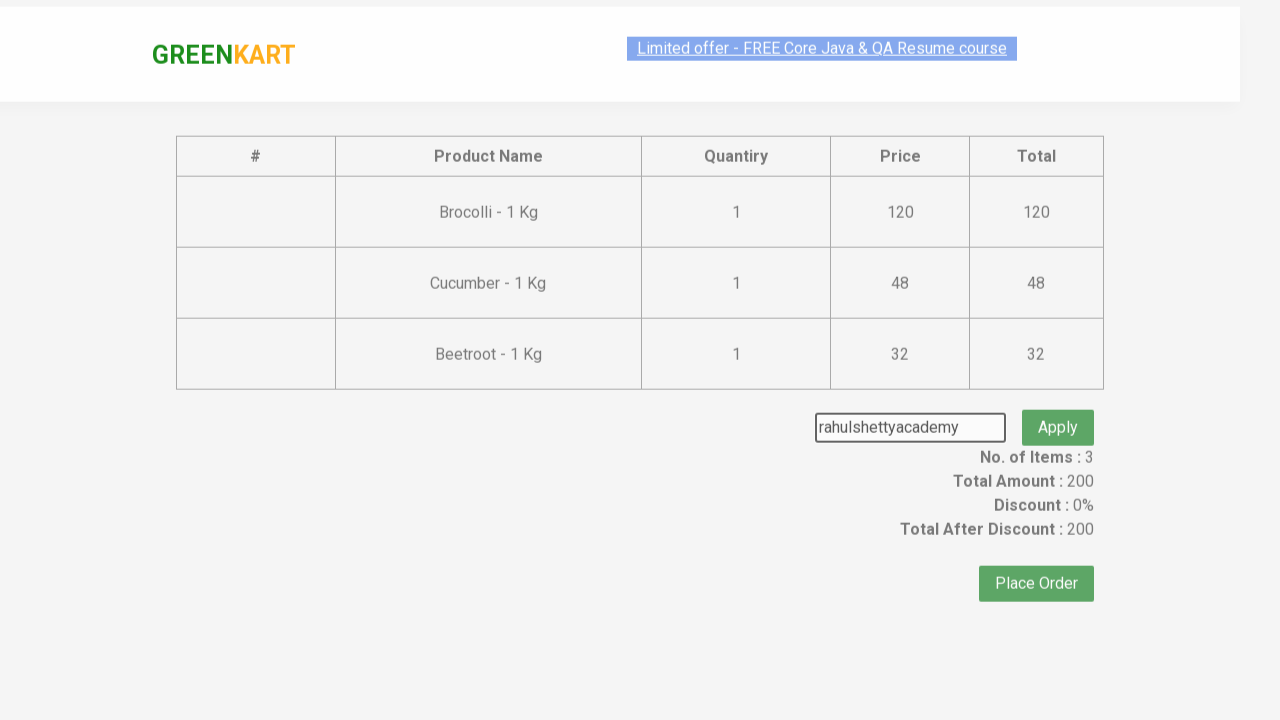

Clicked apply promo button at (1058, 406) on button.promoBtn
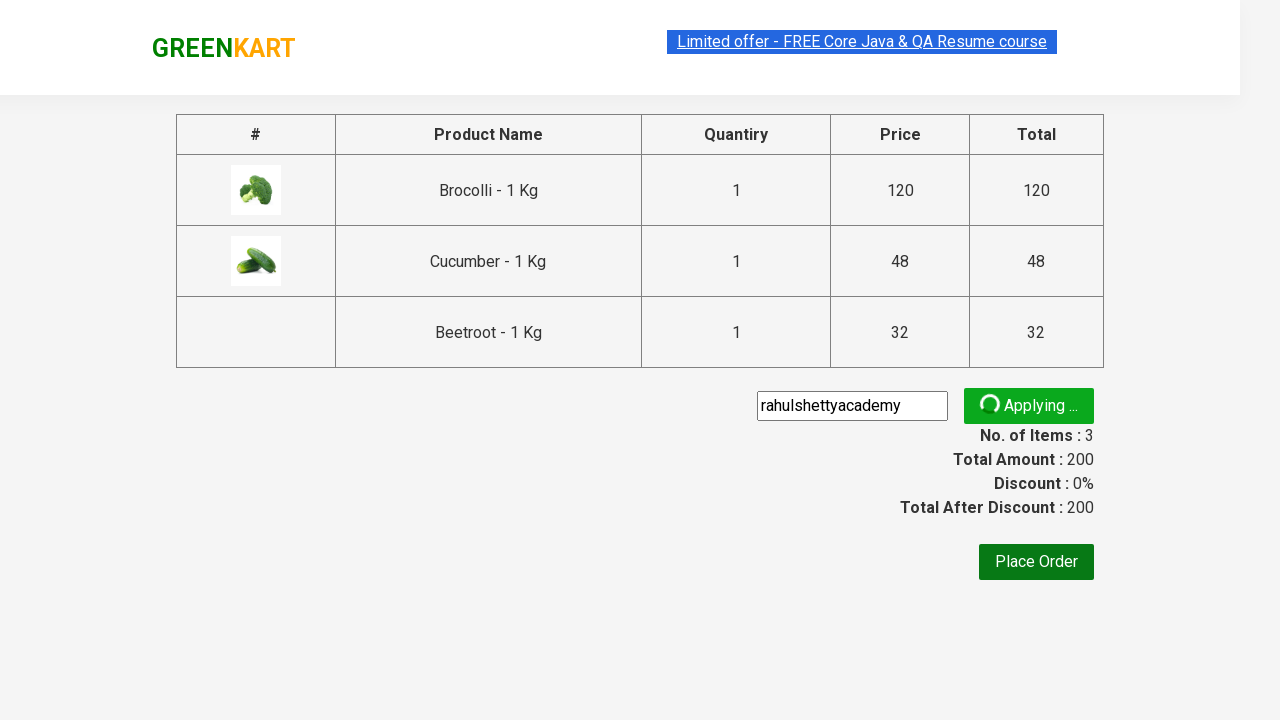

Promo code applied successfully and discount displayed
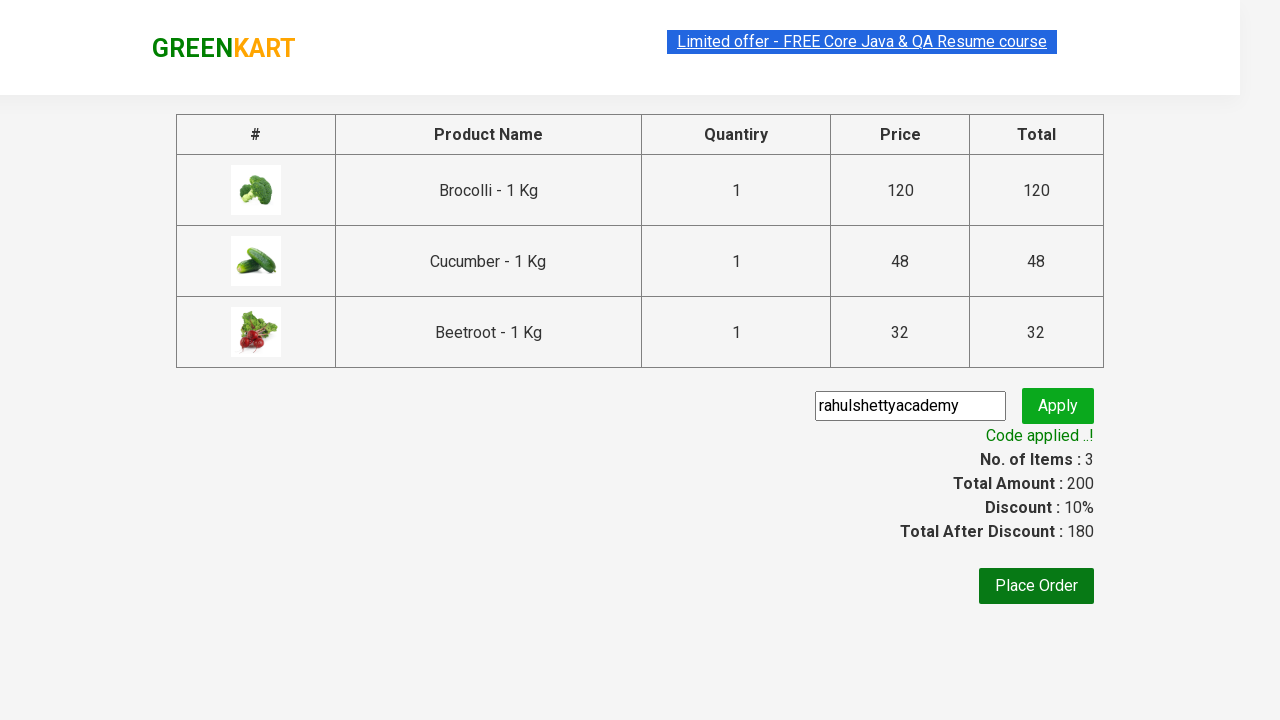

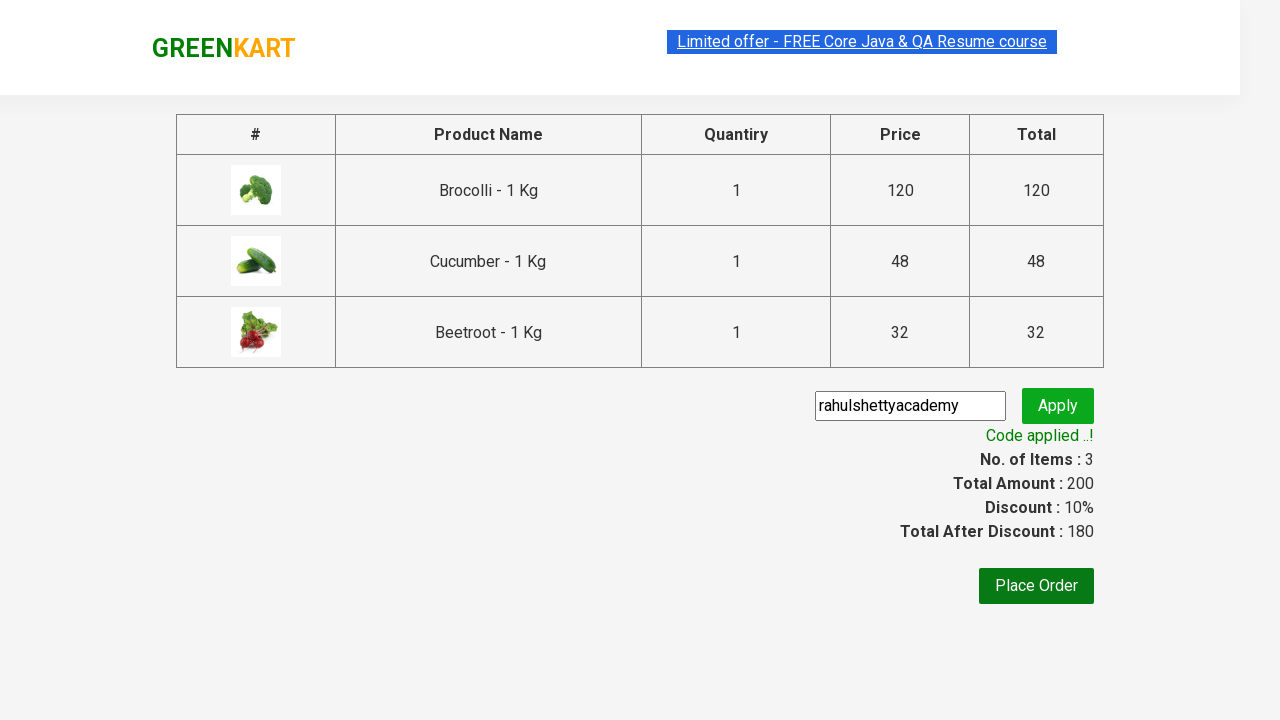